Tests alert confirmation popup functionality by clicking on alert trigger button, dismissing the alert, and verifying the displayed text

Starting URL: https://demo.automationtesting.in/Alerts.html

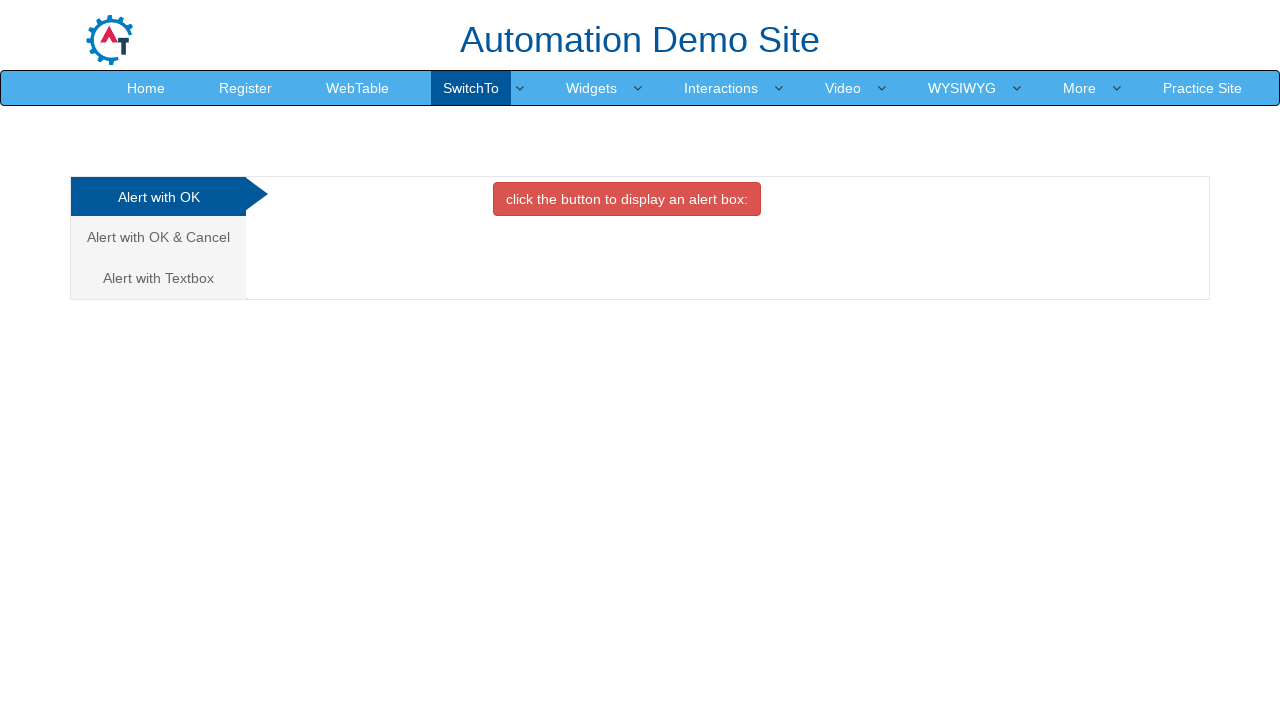

Clicked on the second tab for confirmation alerts at (158, 237) on (//a[@class='analystic'])[2]
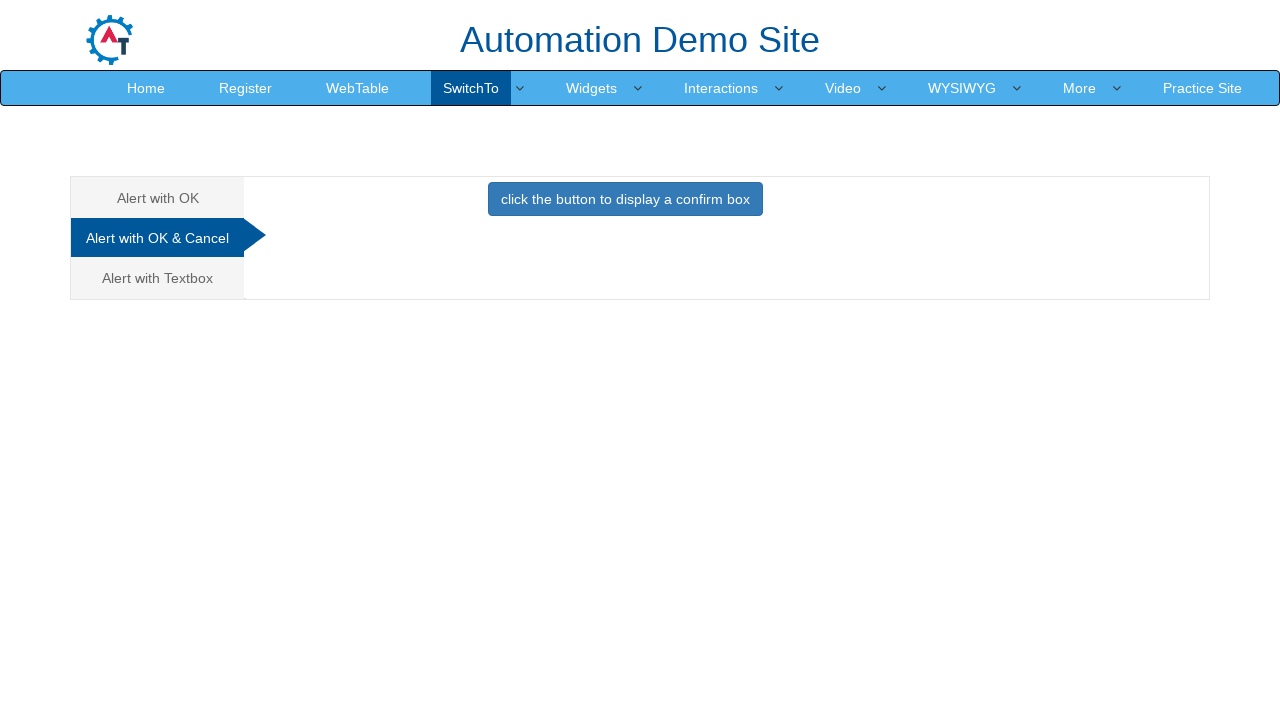

Clicked alert trigger button at (625, 199) on xpath=//button[@class='btn btn-primary']
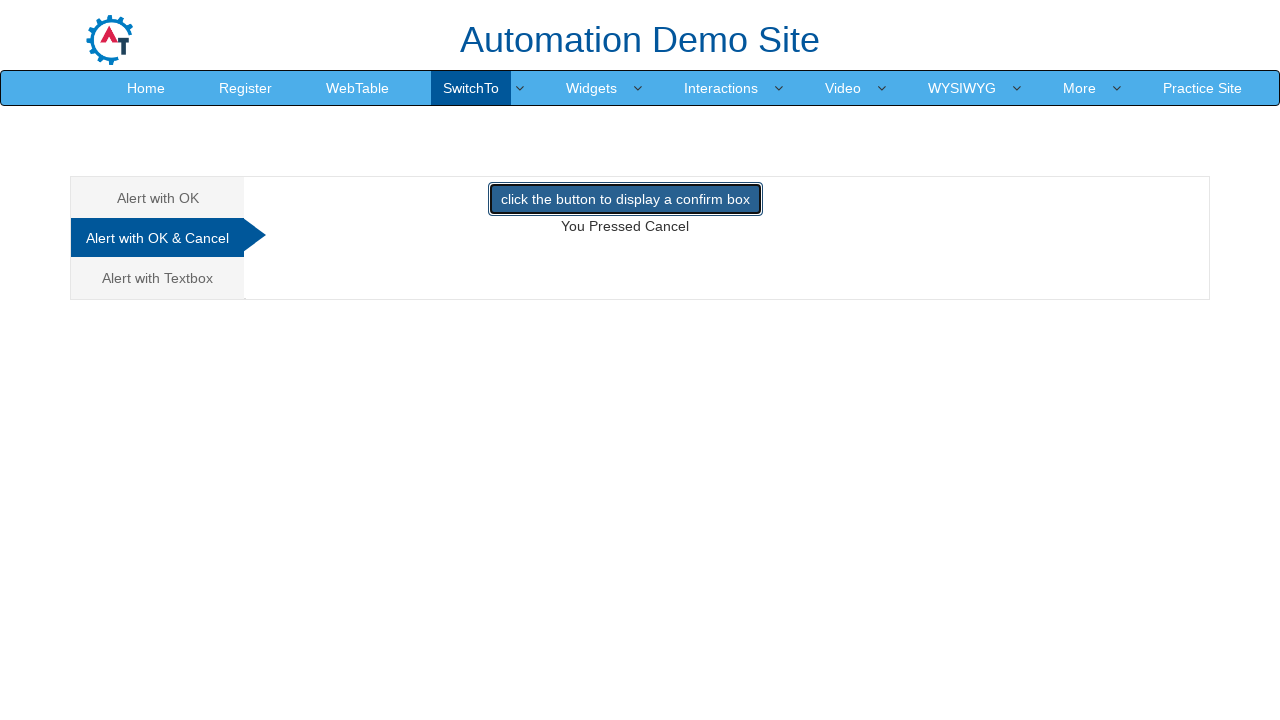

Dismissed the confirmation alert by clicking Cancel
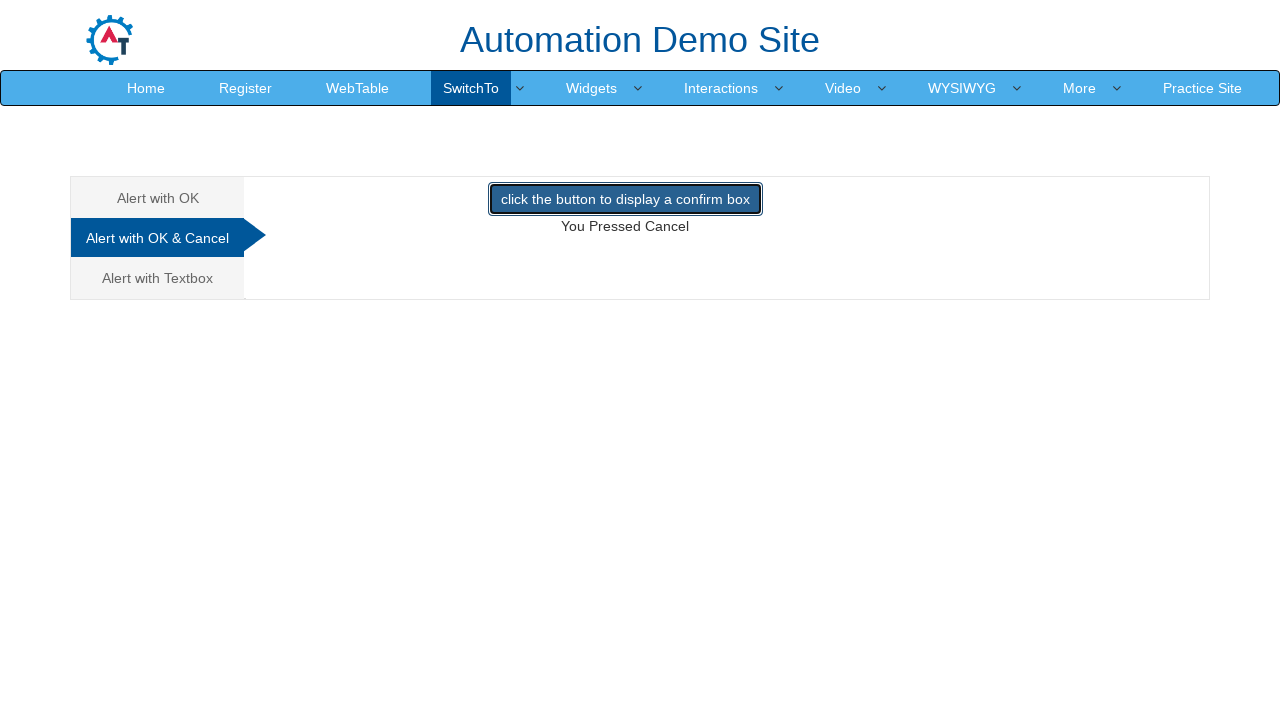

Result text element loaded
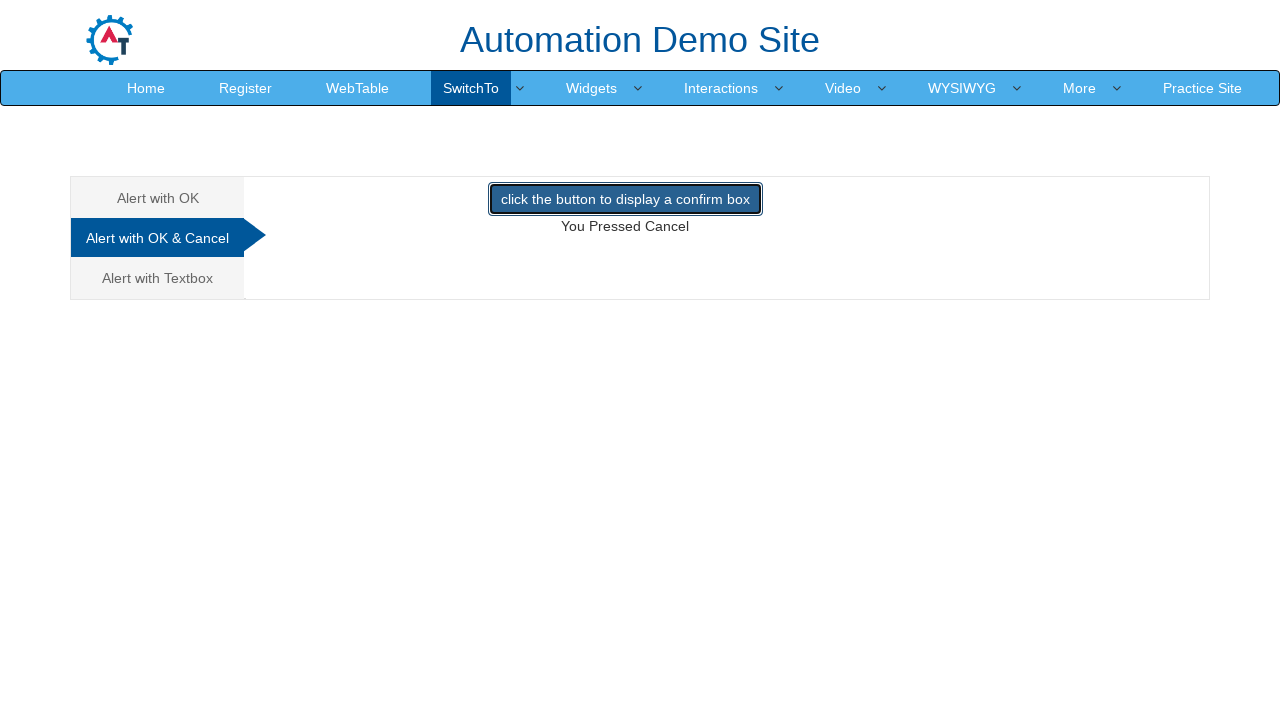

Retrieved result text: 'You Pressed Cancel'
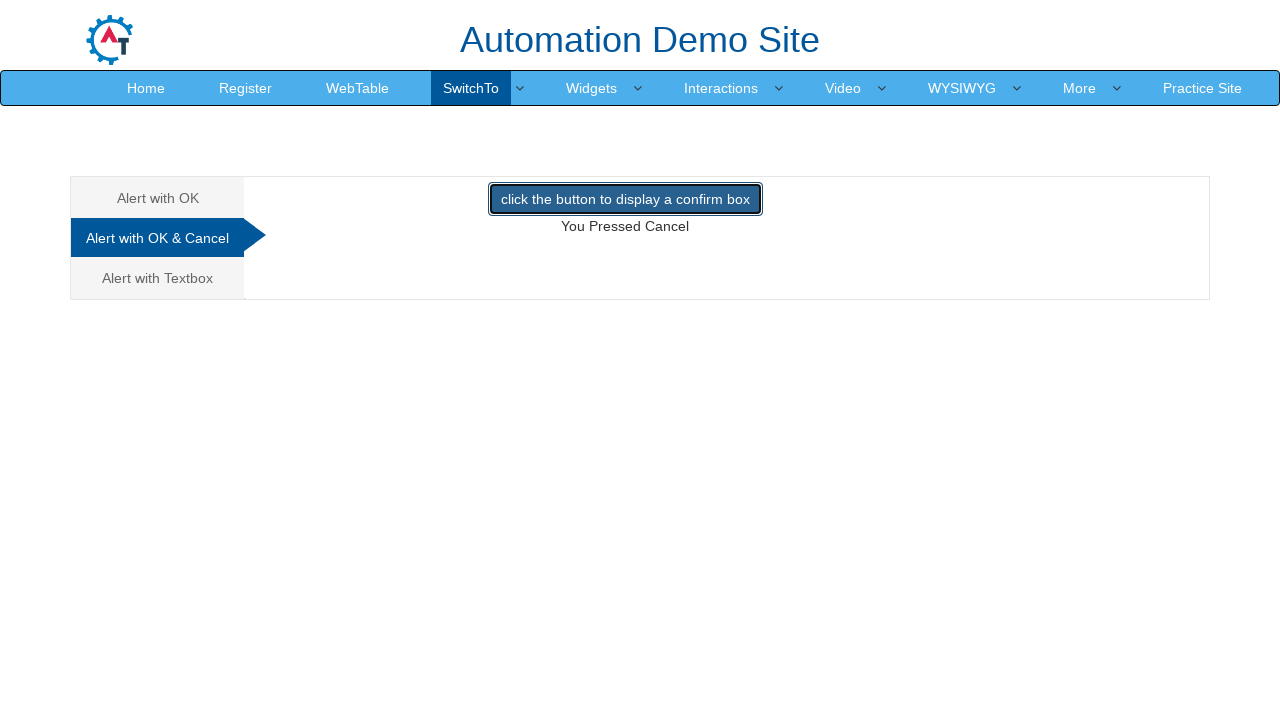

Alert result text was not the expected cancel message
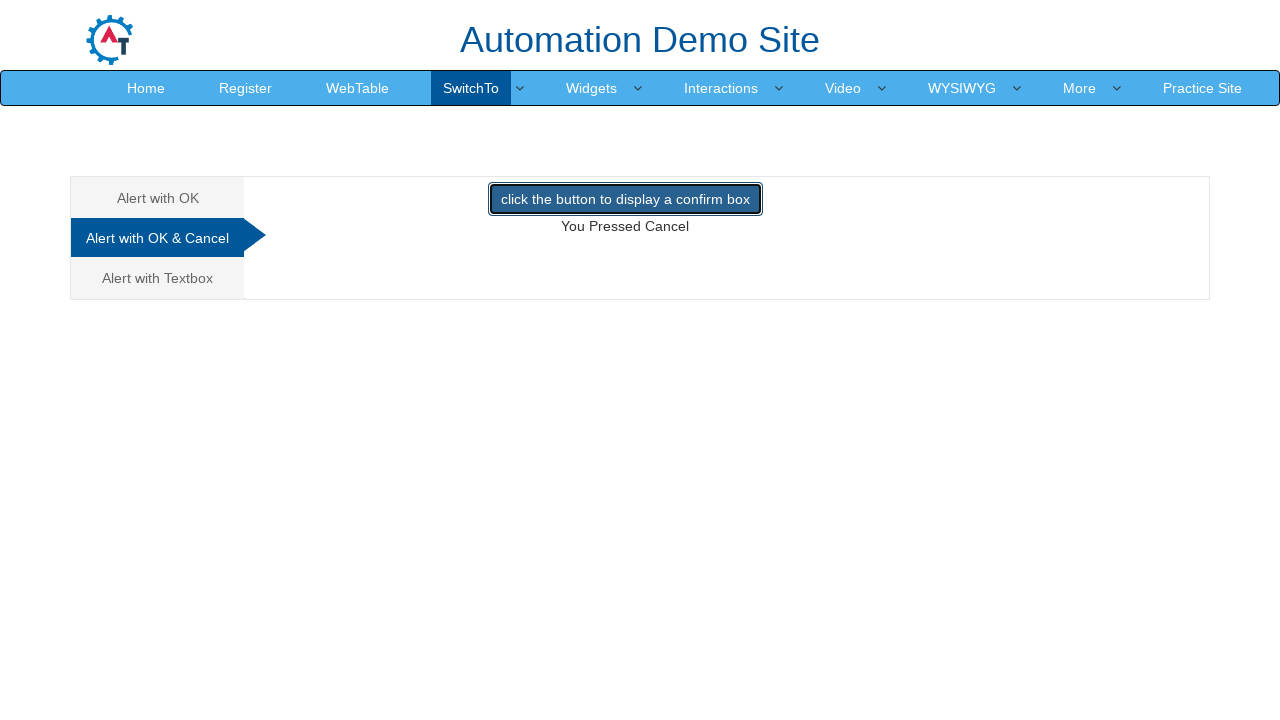

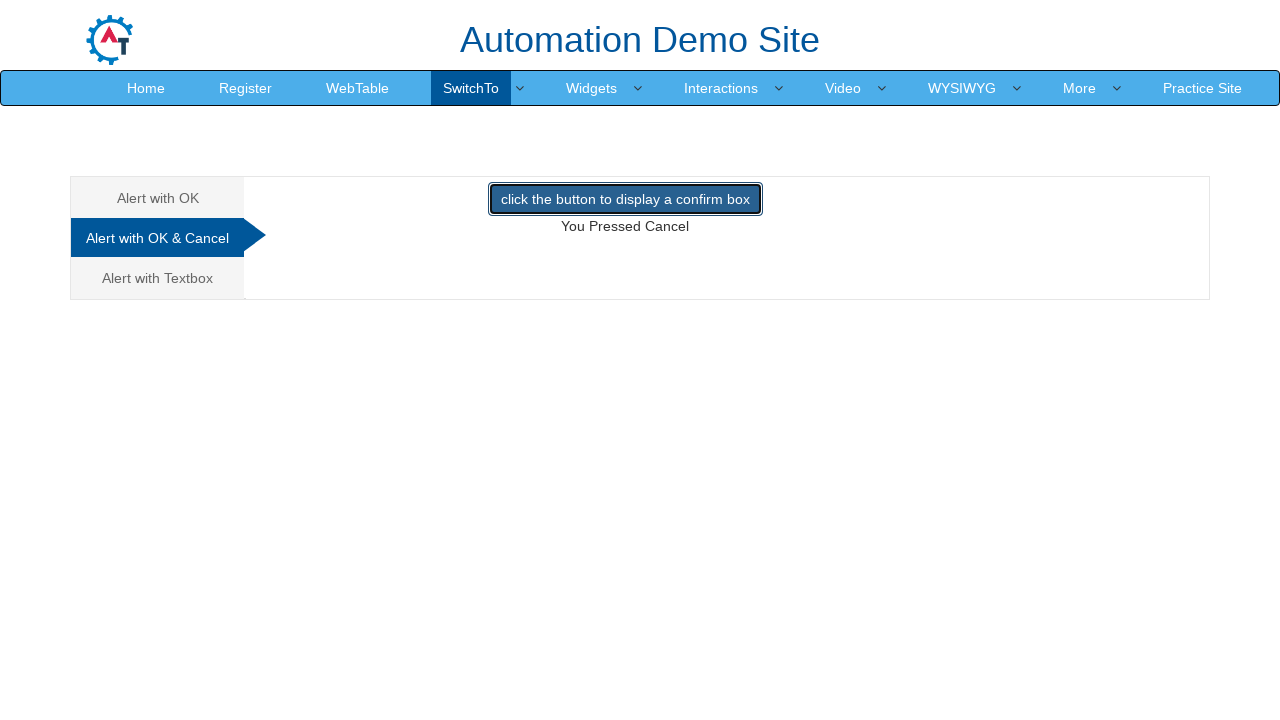